Tests date of birth dropdown selection by choosing year 2000, January, and day 1 from separate dropdowns

Starting URL: https://loopcamp.vercel.app/dropdown.html

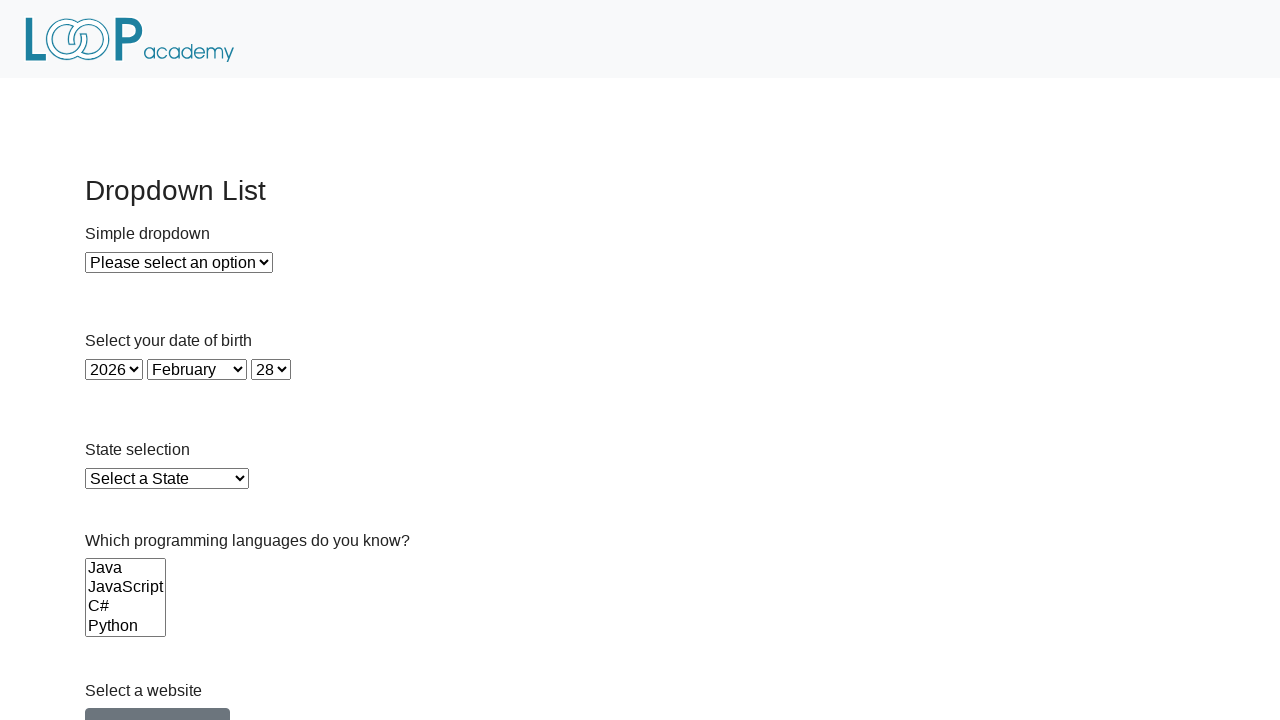

Waited for year dropdown to be visible
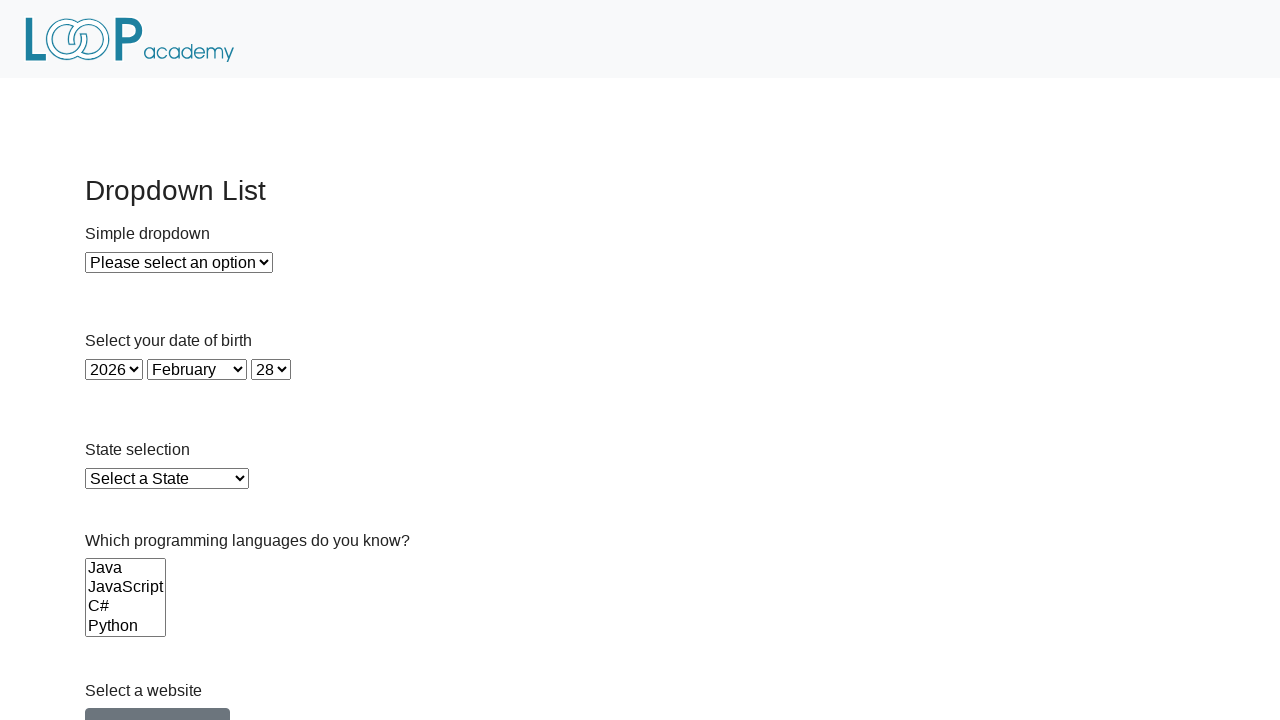

Selected year 2000 from year dropdown on #year
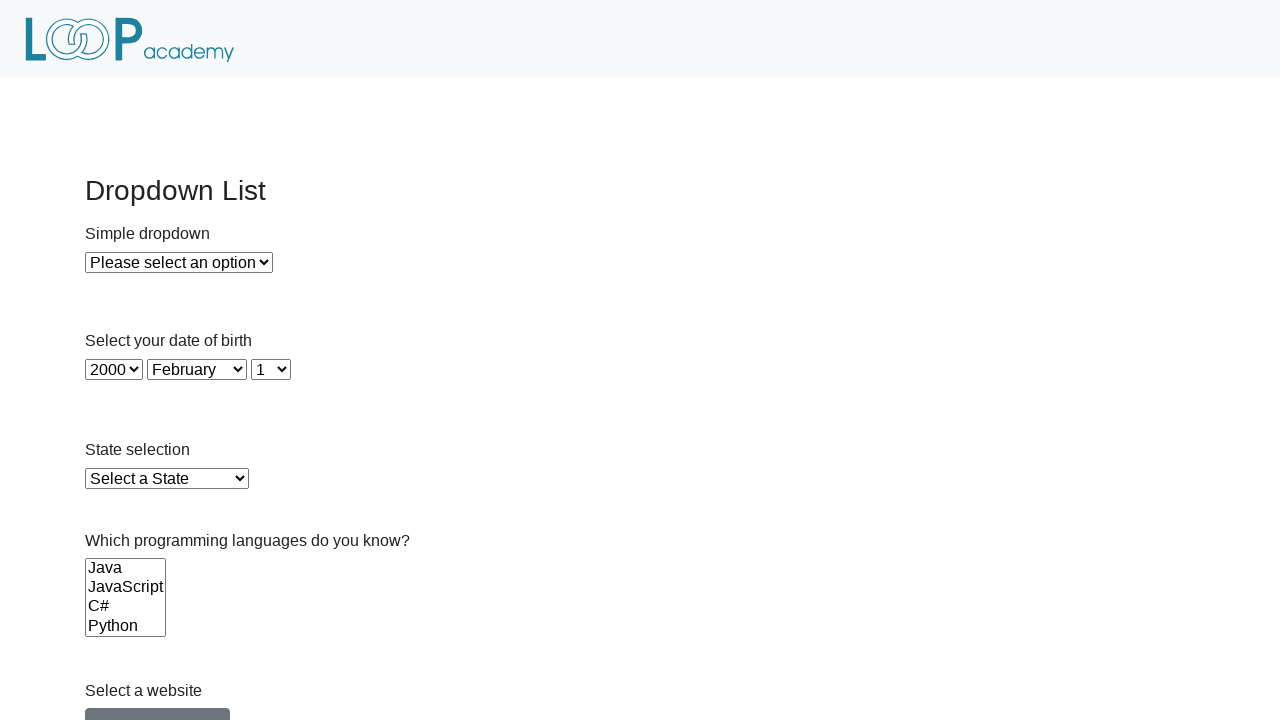

Selected January from month dropdown on #month
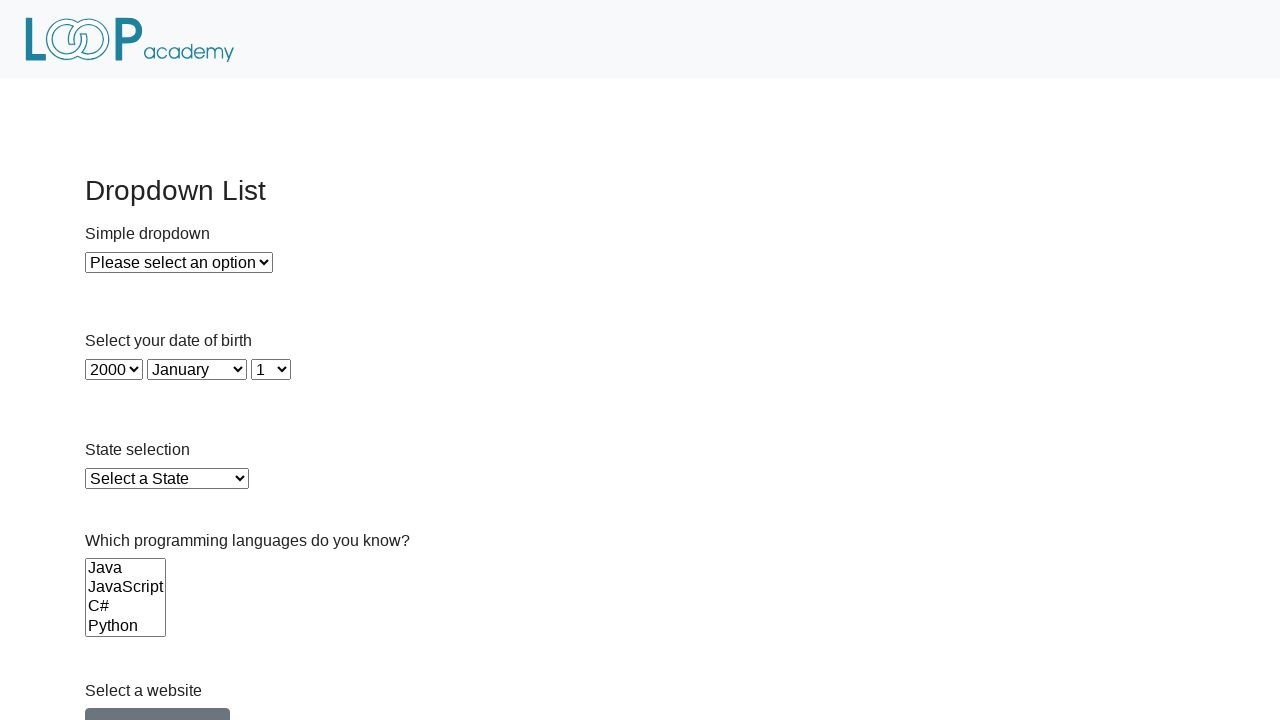

Selected day 1 from day dropdown on #day
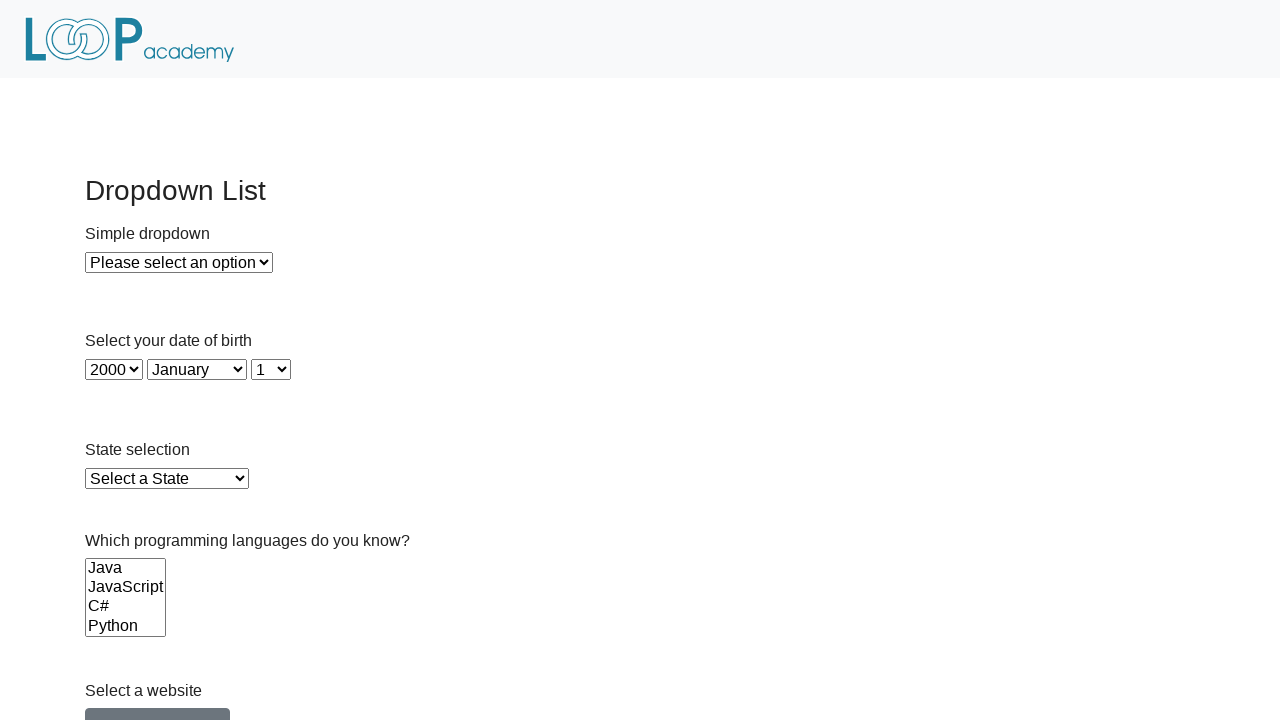

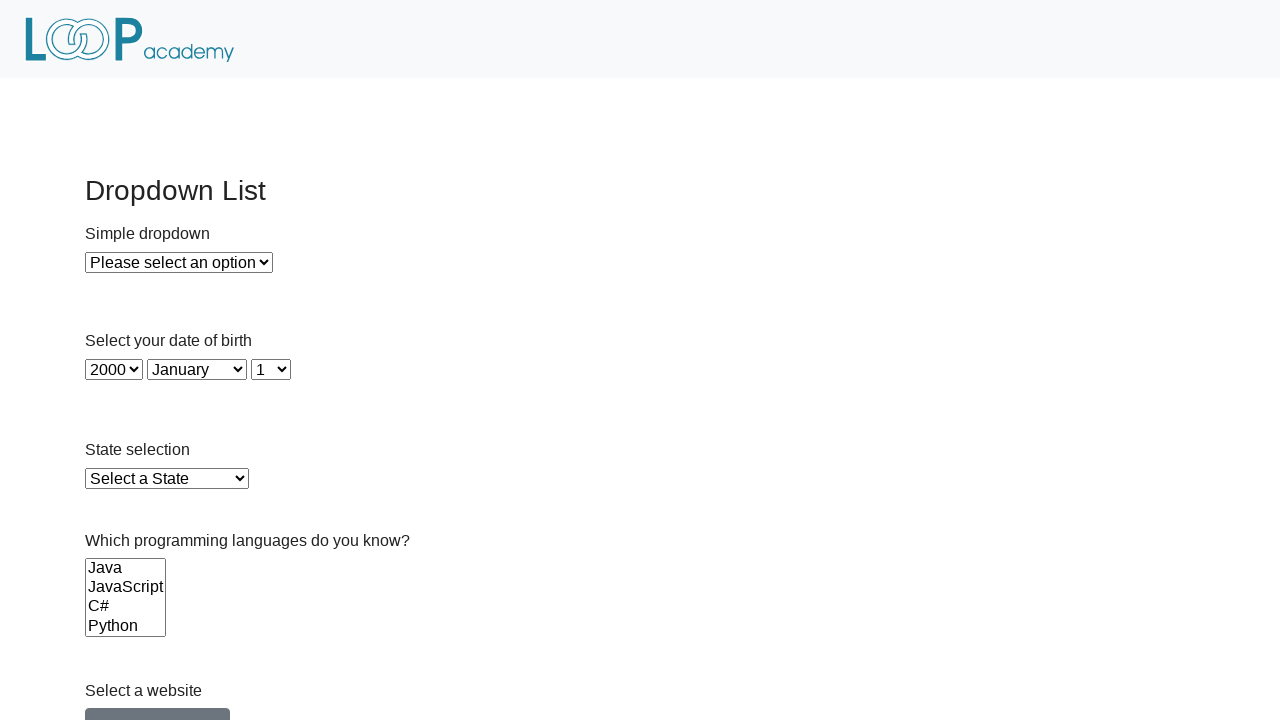